Navigates to an e-commerce playground website and verifies the page loads correctly by checking the title contains "Your Store".

Starting URL: https://ecommerce-playground.lambdatest.io

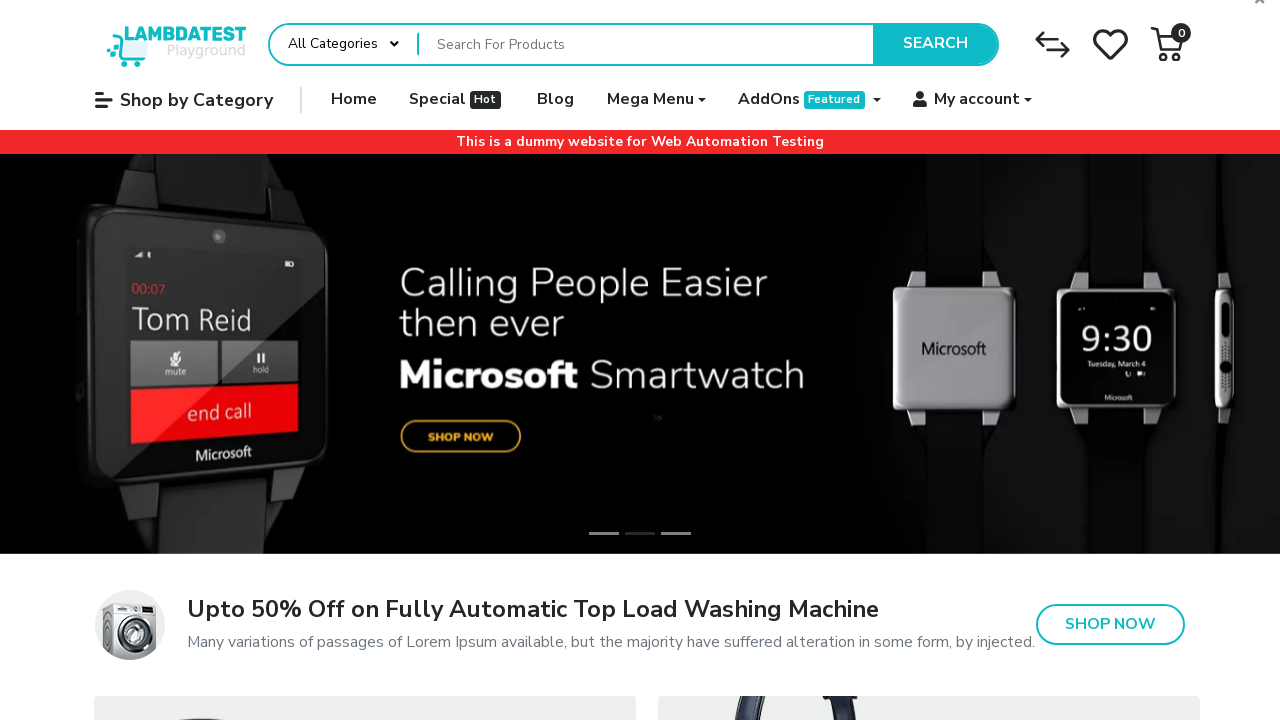

Waited for page to reach domcontentloaded state
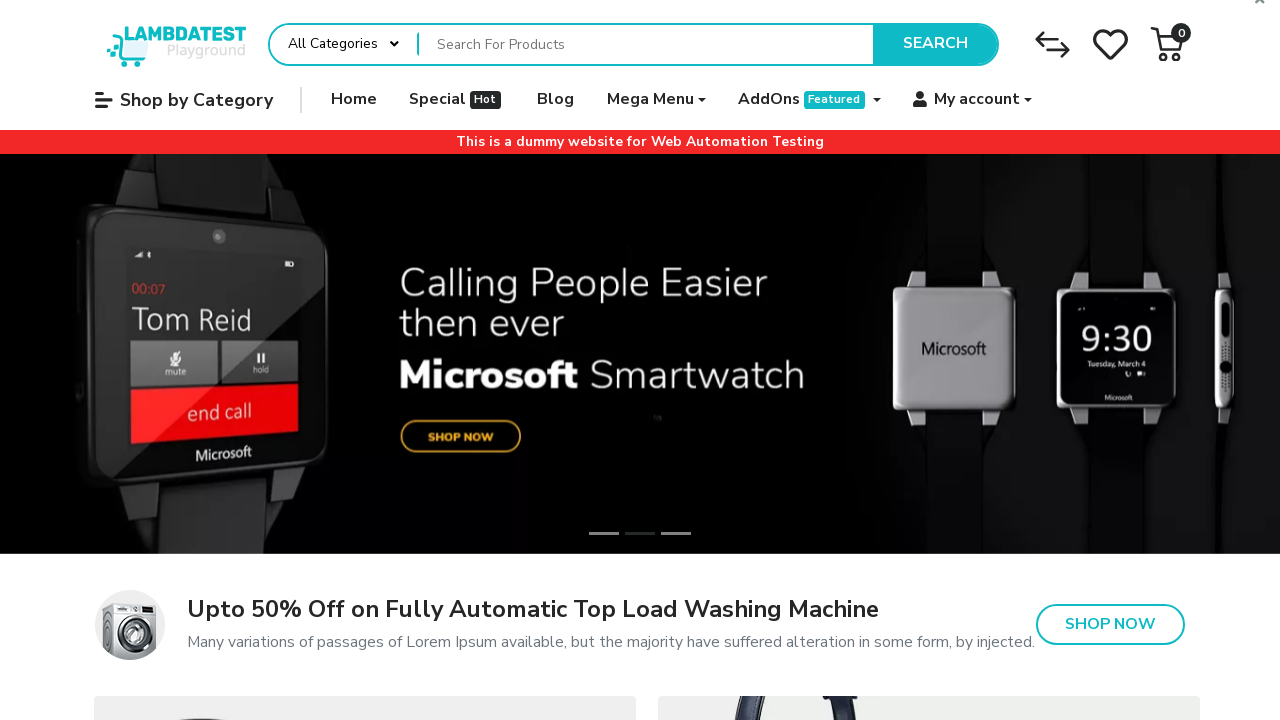

Verified page title contains 'Your Store'
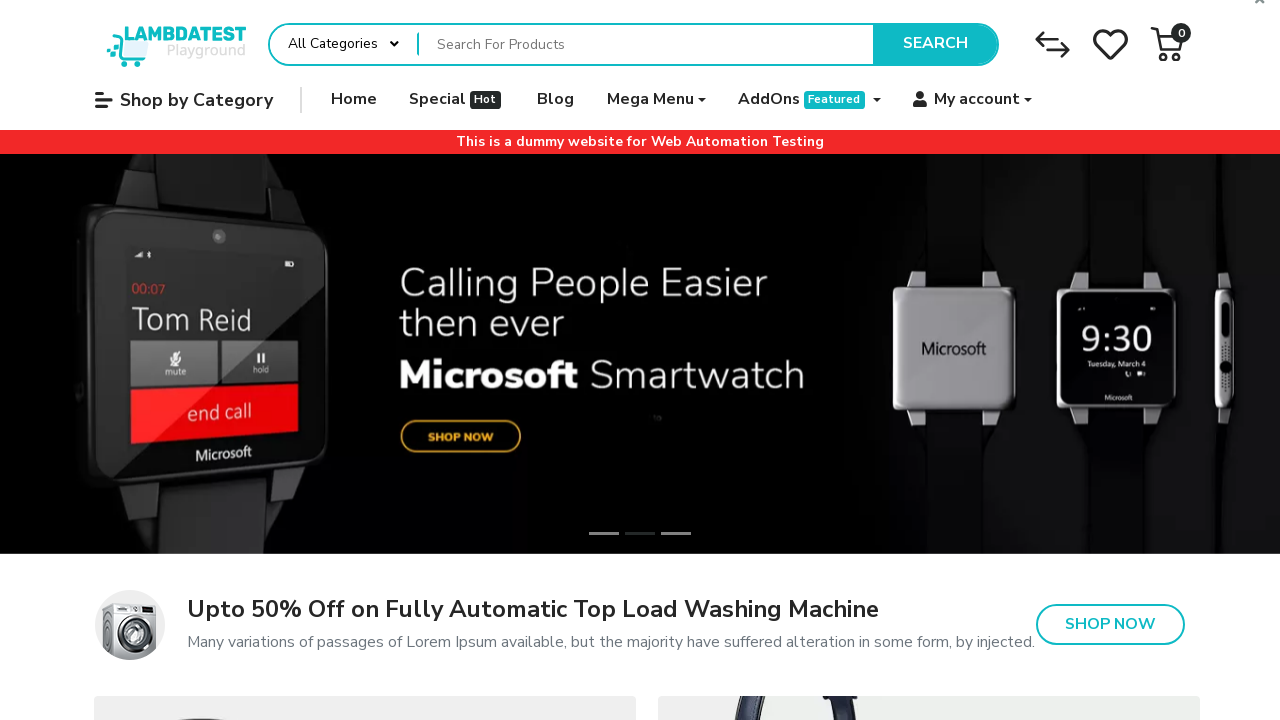

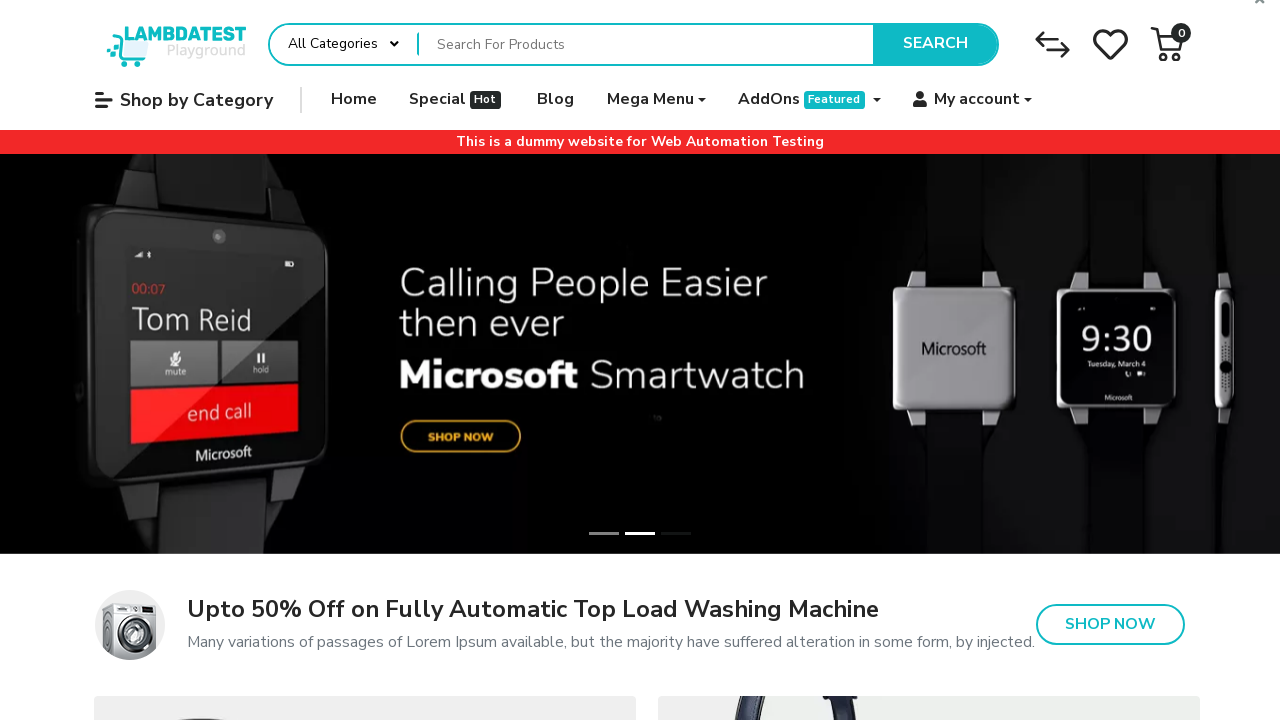